Tests radio button functionality by verifying that radio buttons are displayed, enabled, and checking their selection state on a demo page

Starting URL: https://selenium08.blogspot.com/2019/07/check-box-and-radio-buttons.html

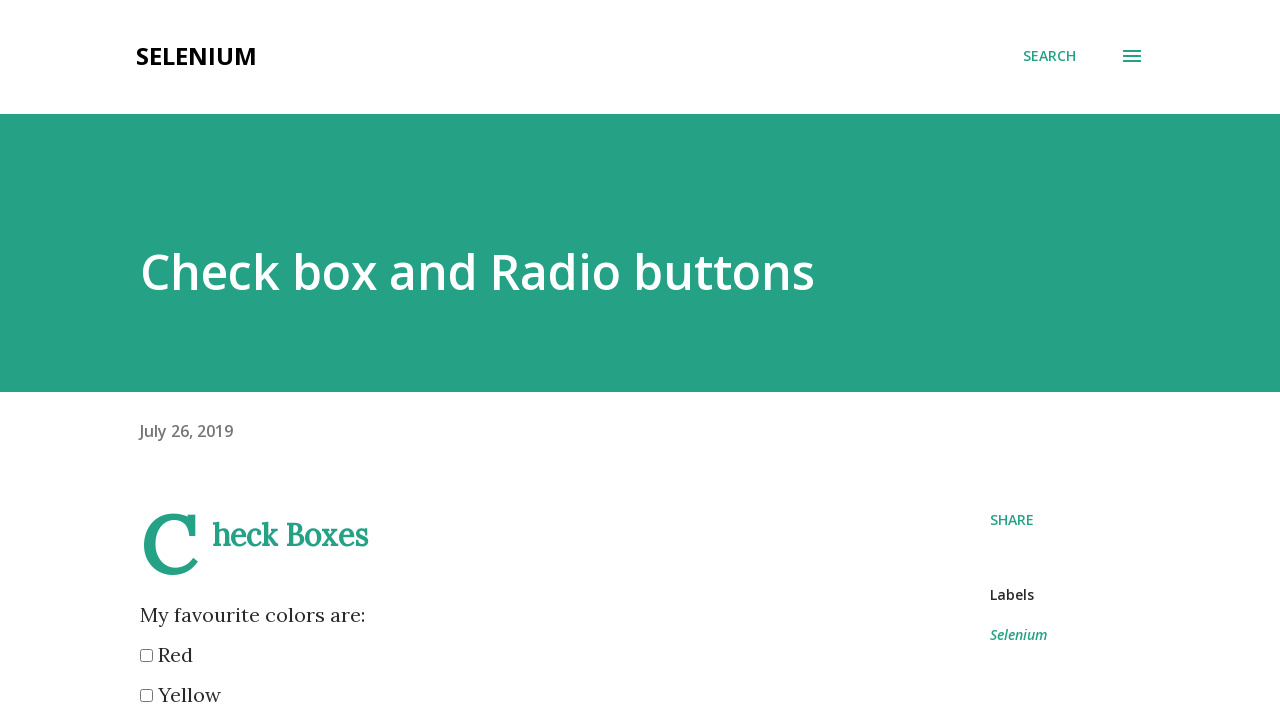

Waited for radio buttons with name 'browser' to be present
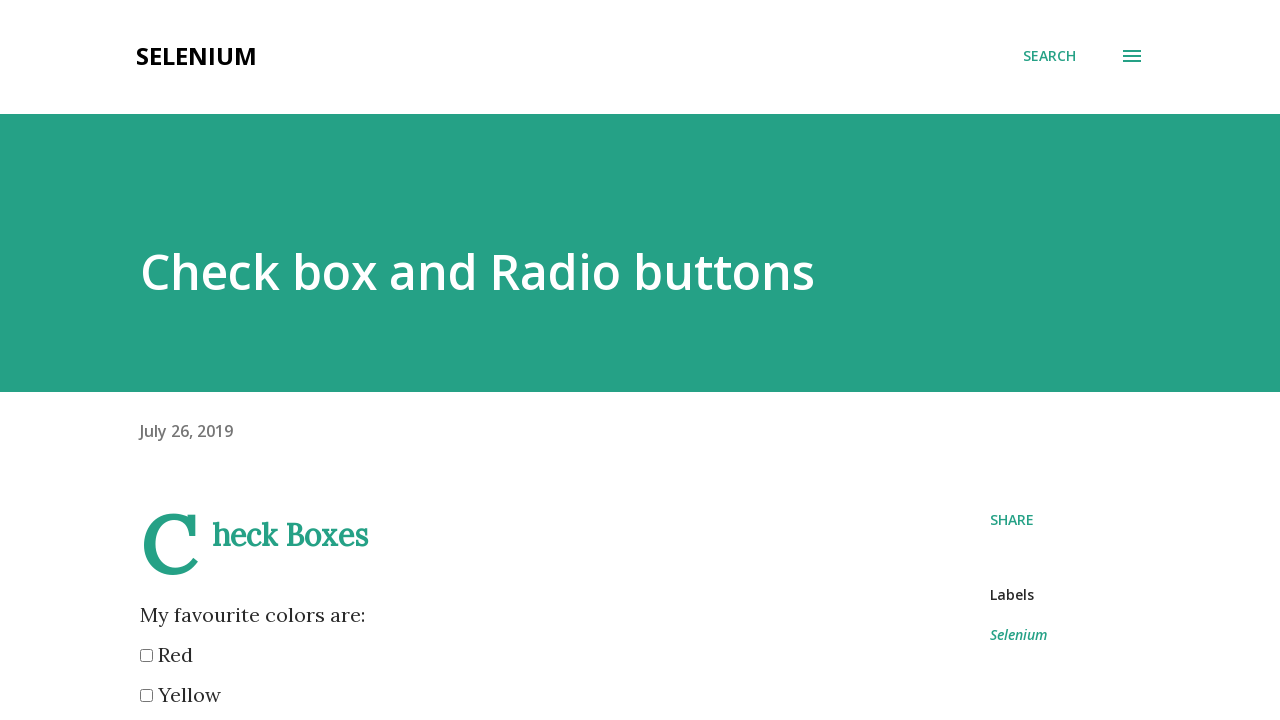

Located Mozilla radio button (second radio button)
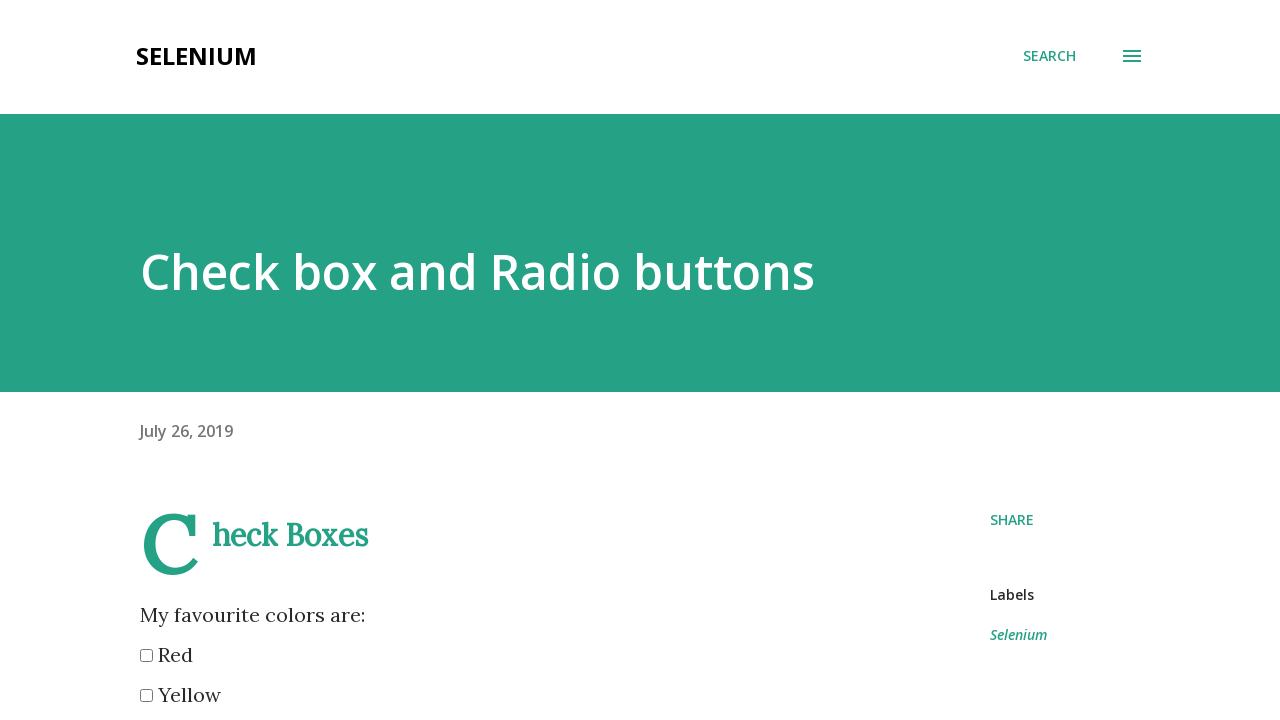

Verified Mozilla radio button is visible
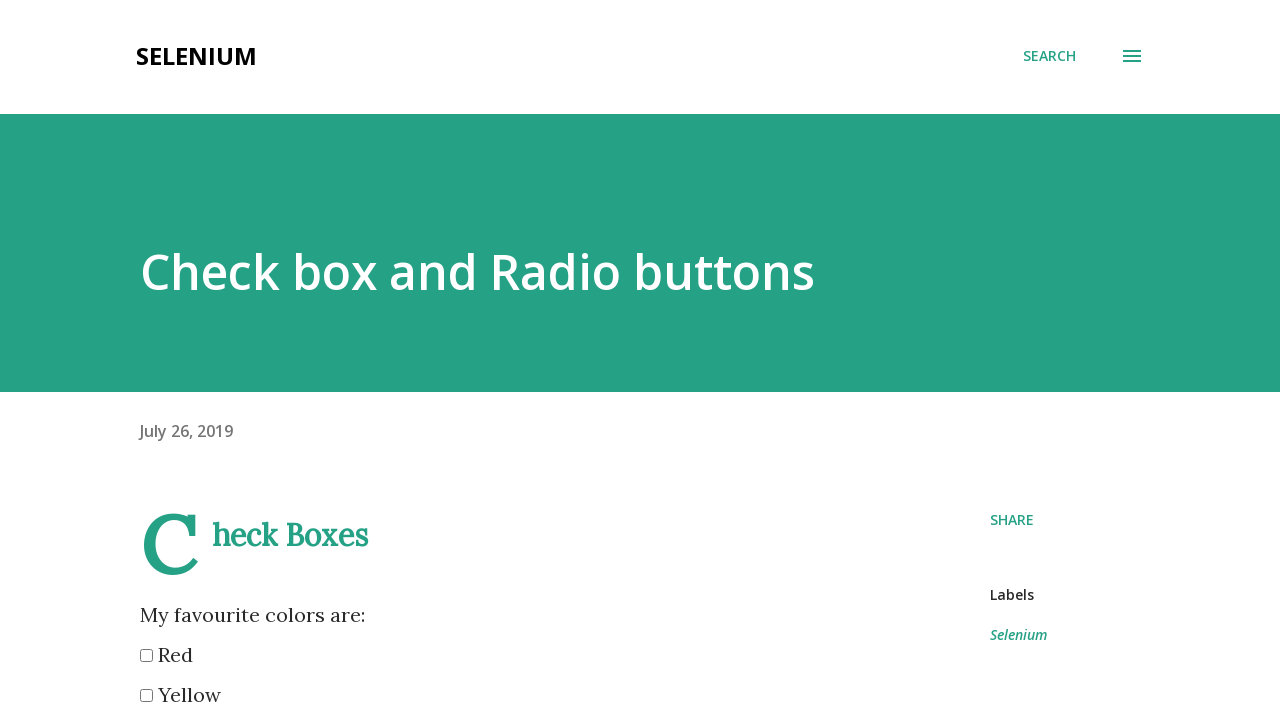

Verified Mozilla radio button is enabled
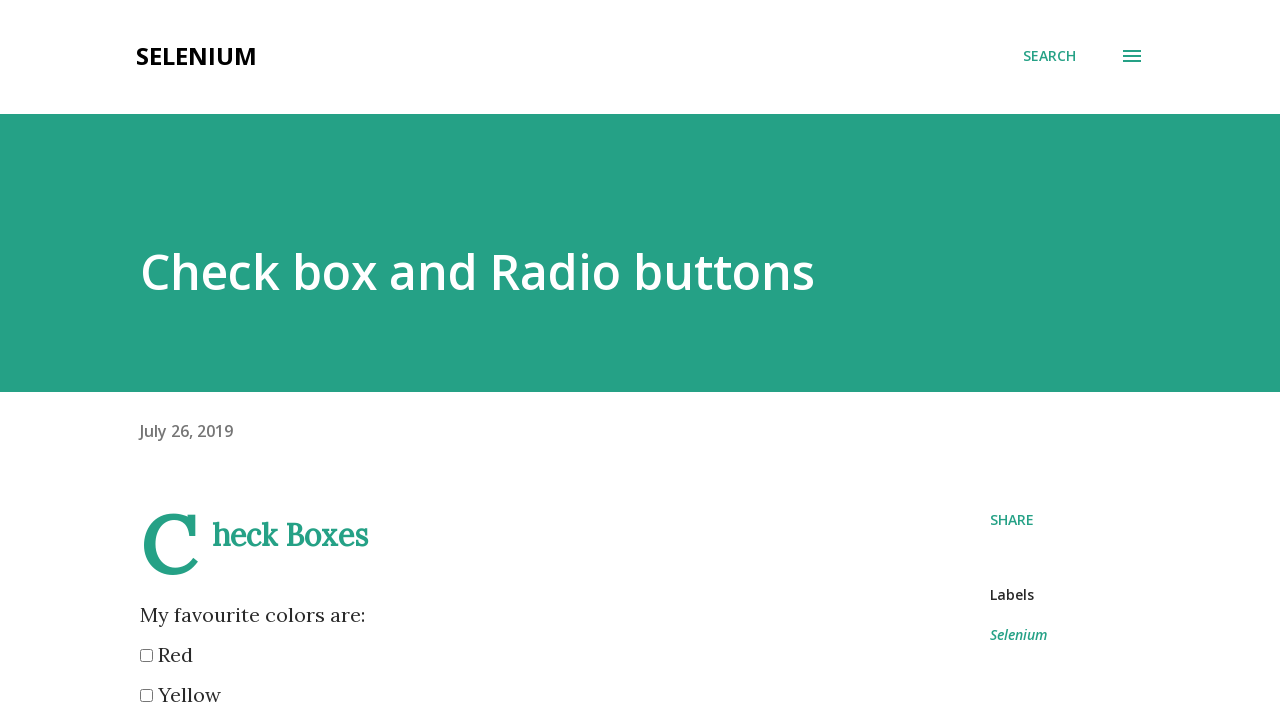

Checked initial selection state of Mozilla radio button: False
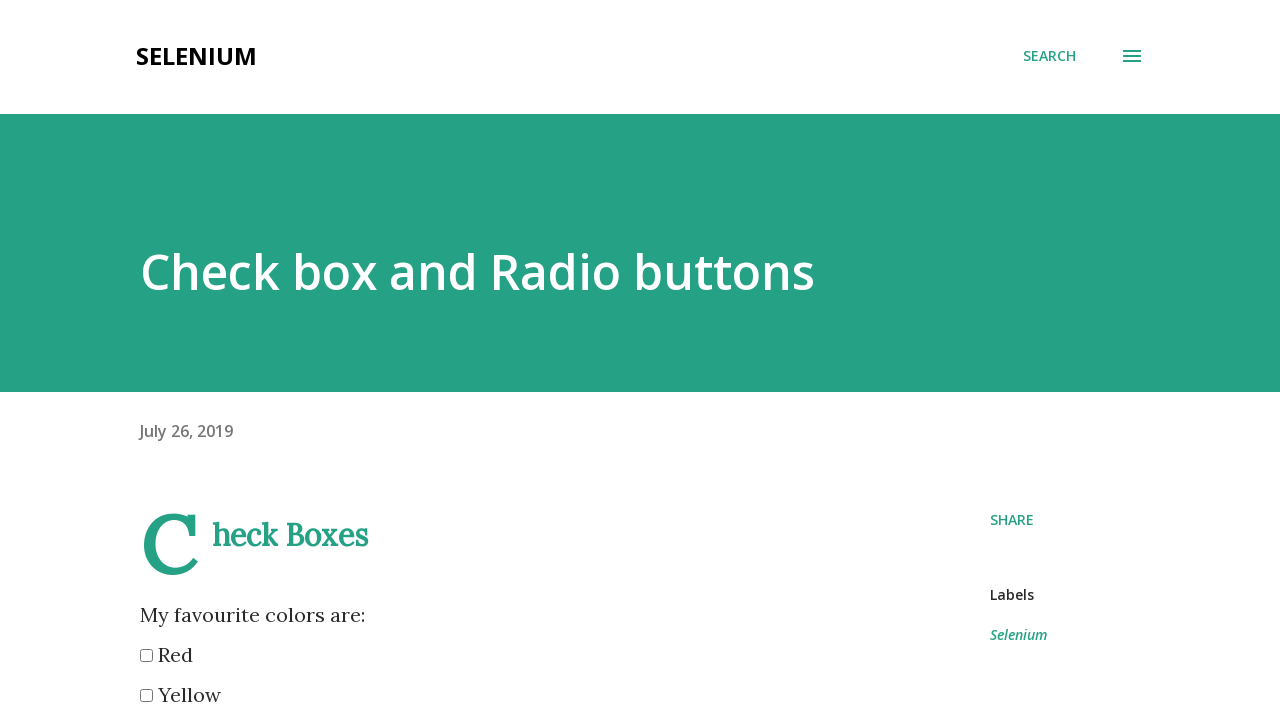

Located IE radio button (first radio button)
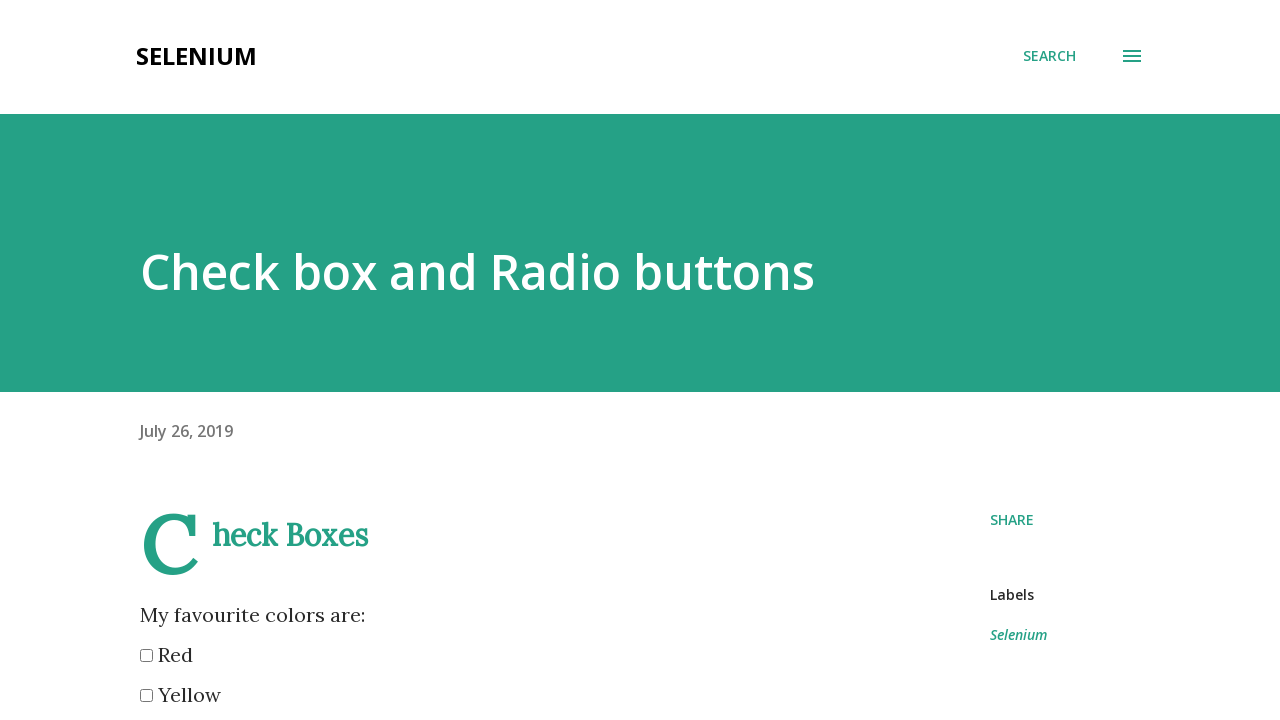

Checked selection state of IE radio button: True
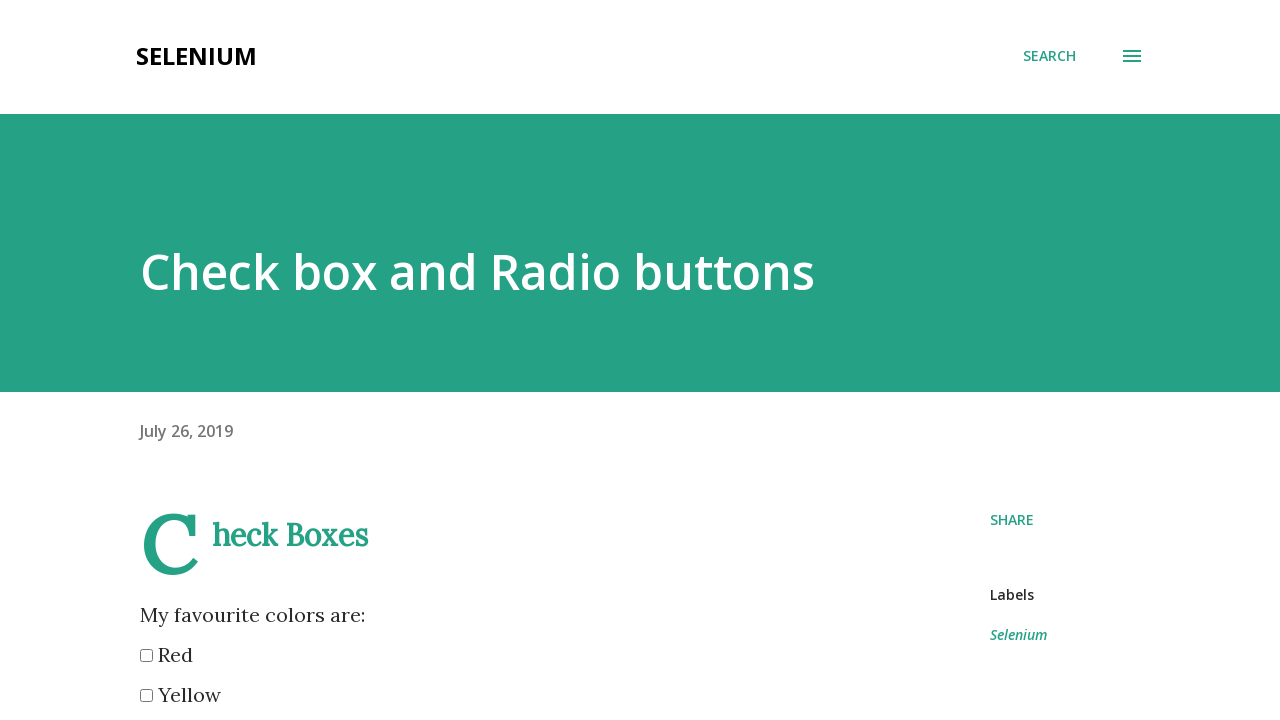

Clicked Mozilla radio button to select it at (146, 360) on xpath=//input[@name='browser'][2]
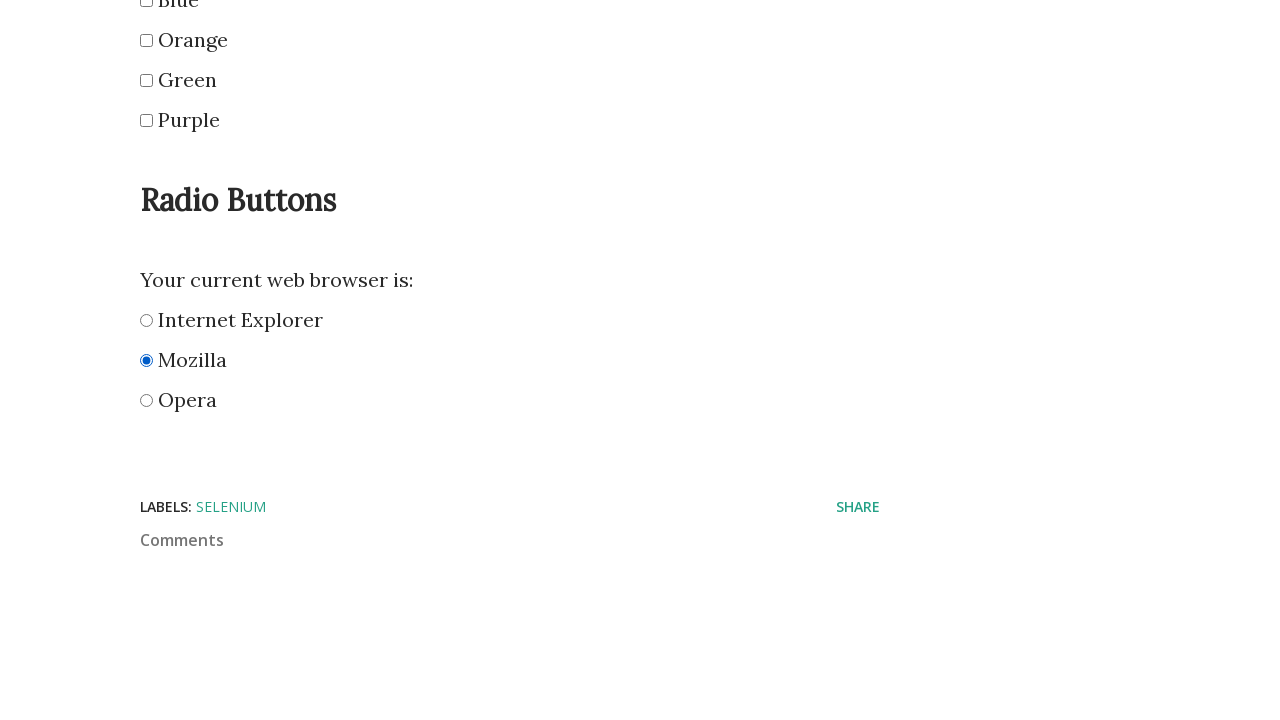

Verified Mozilla radio button is now selected
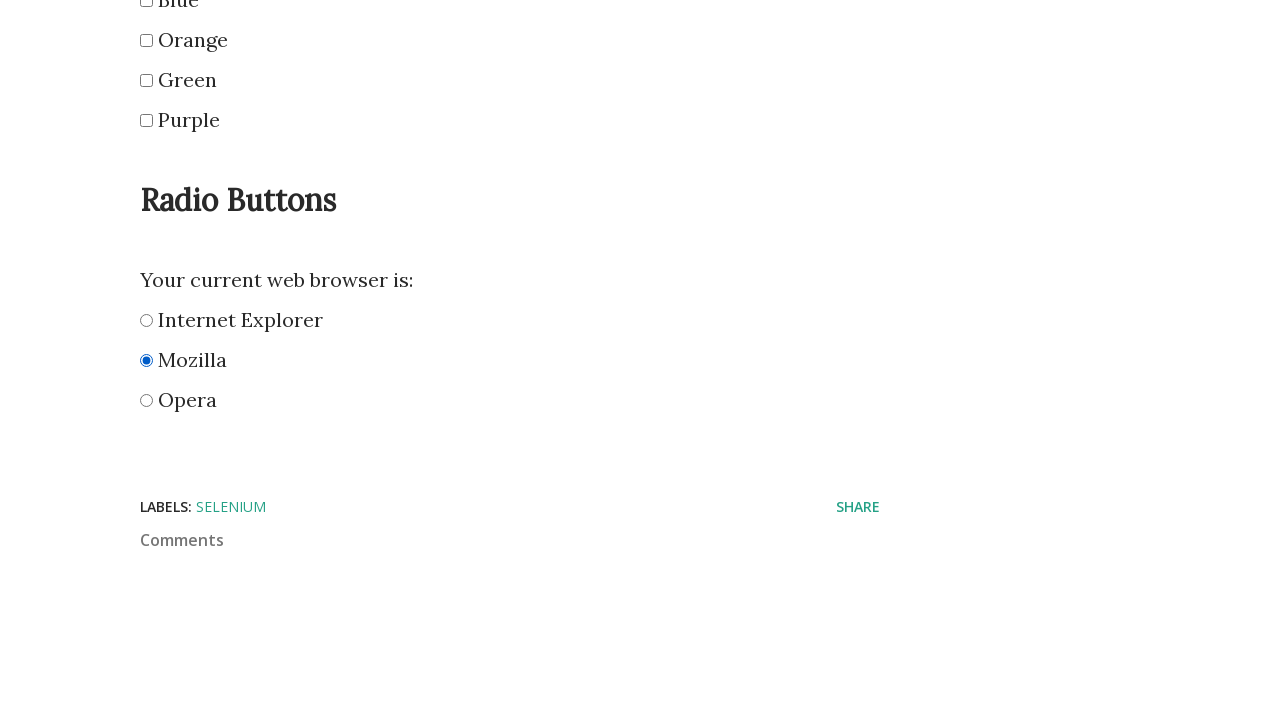

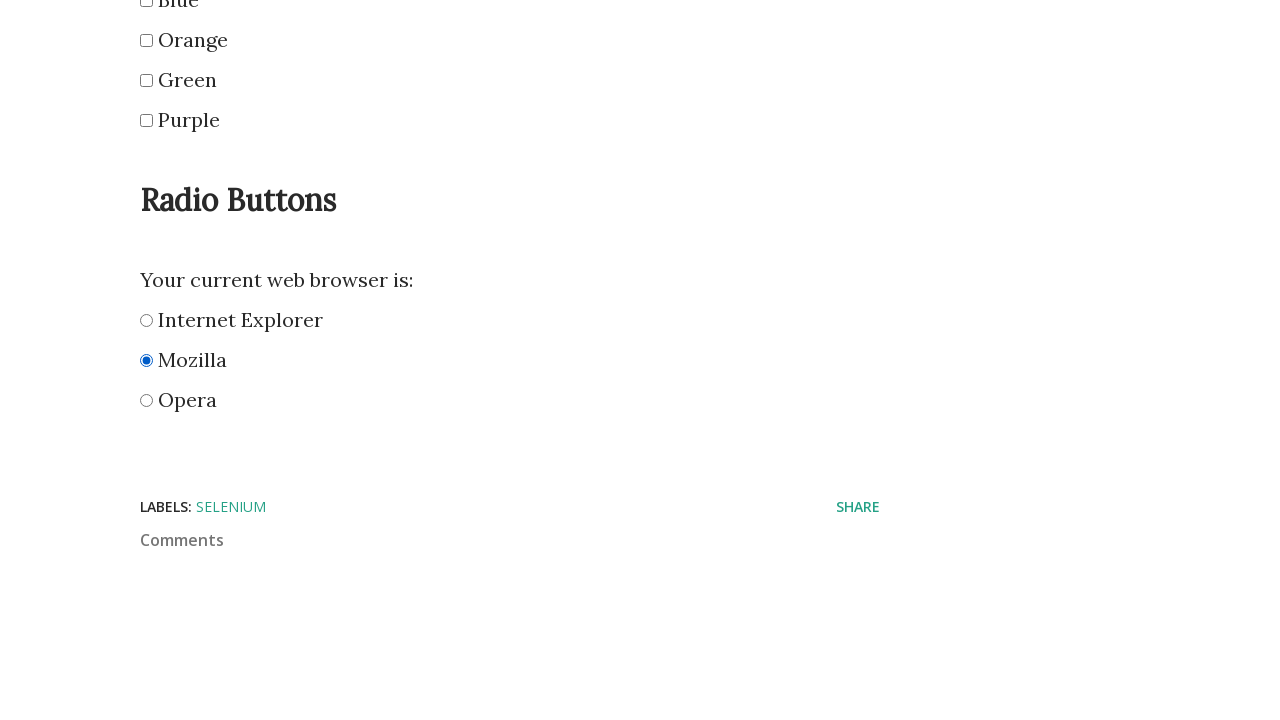